Tests a simple form by filling in first name, last name, city, and country fields, then clicking the submit button.

Starting URL: http://suninjuly.github.io/simple_form_find_task.html

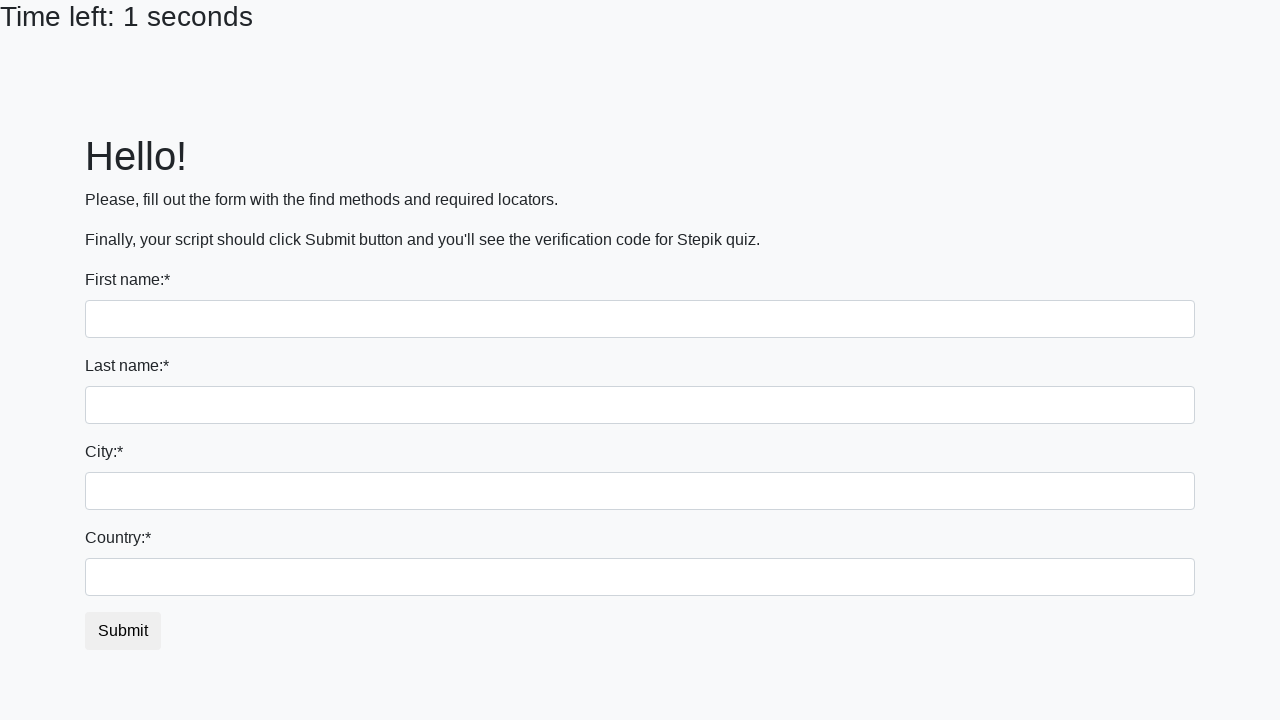

Filled first name field with 'JeneOK' on input[name='first_name']
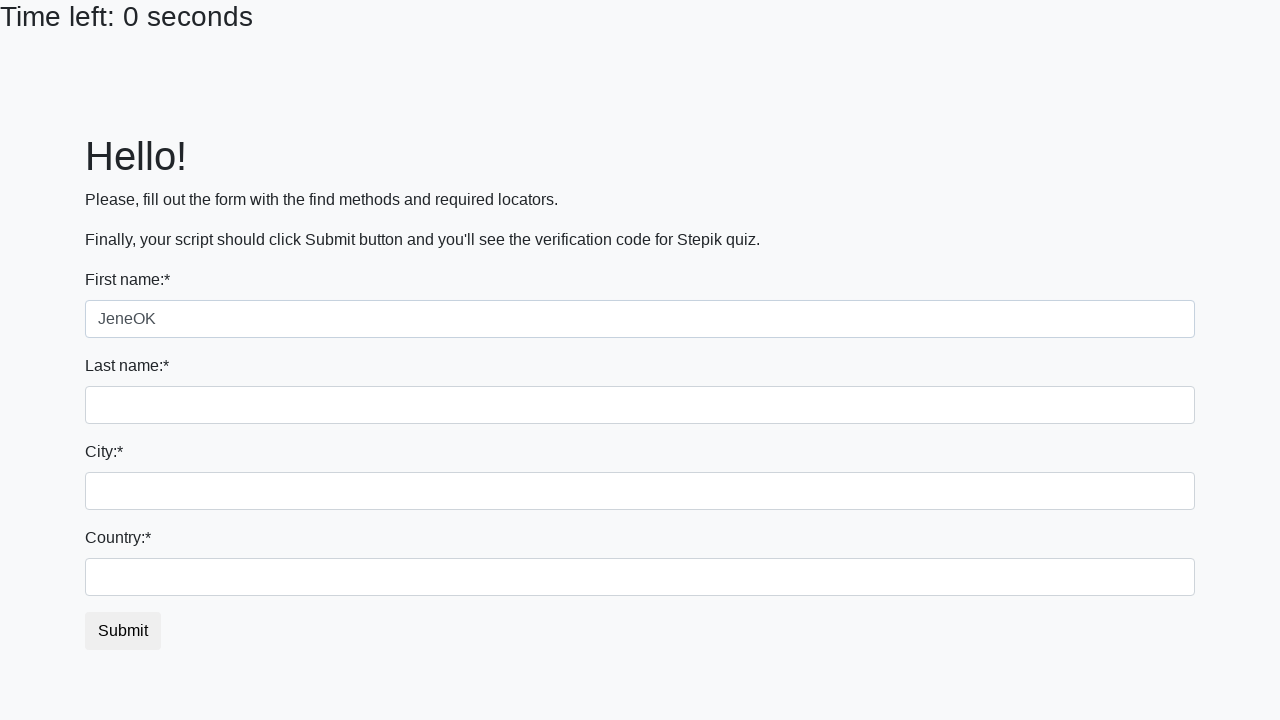

Filled last name field with 'Venieri' on input[name='last_name']
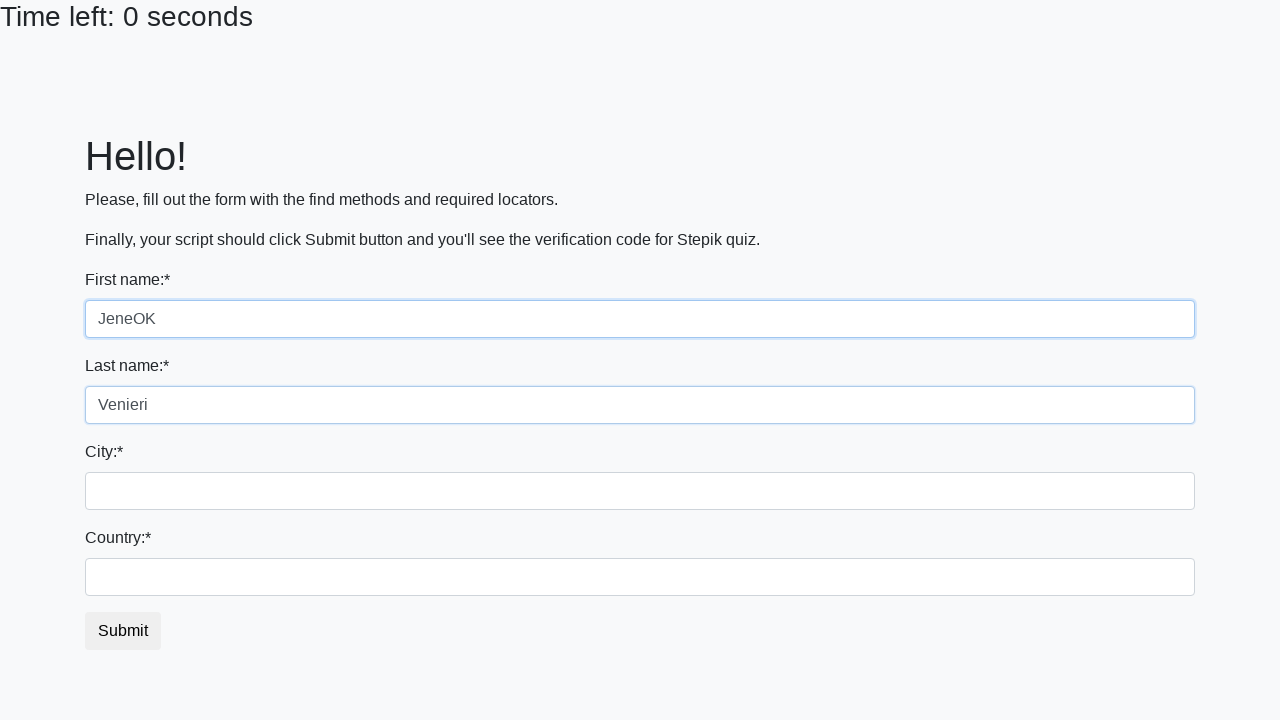

Filled city field with 'Chisinau' on .city
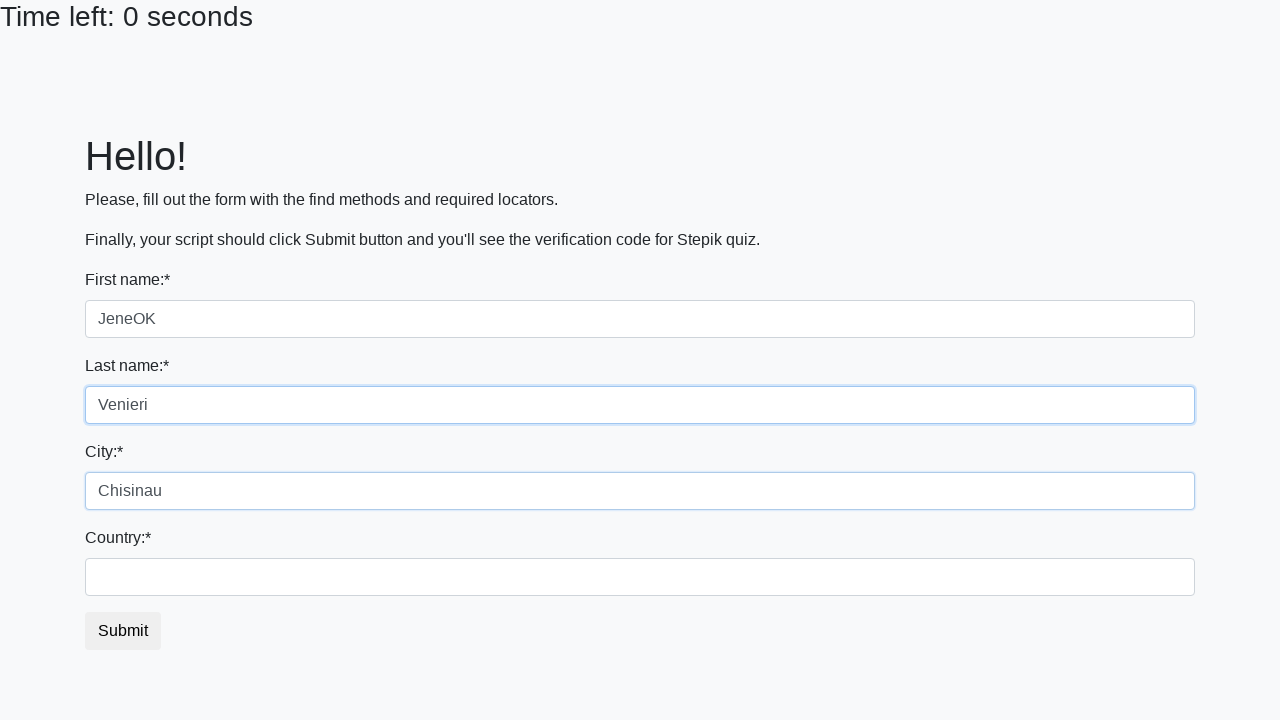

Filled country field with 'Moldova' on #country
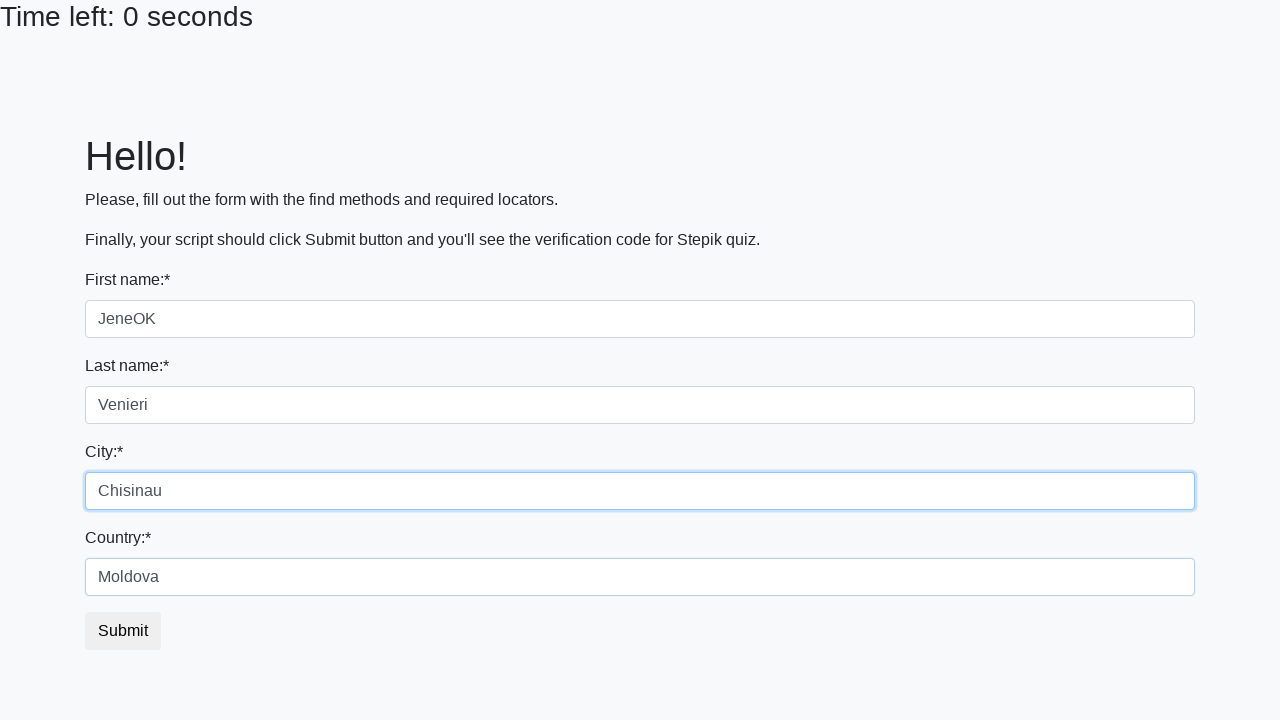

Clicked submit button to complete the form at (123, 631) on button.btn
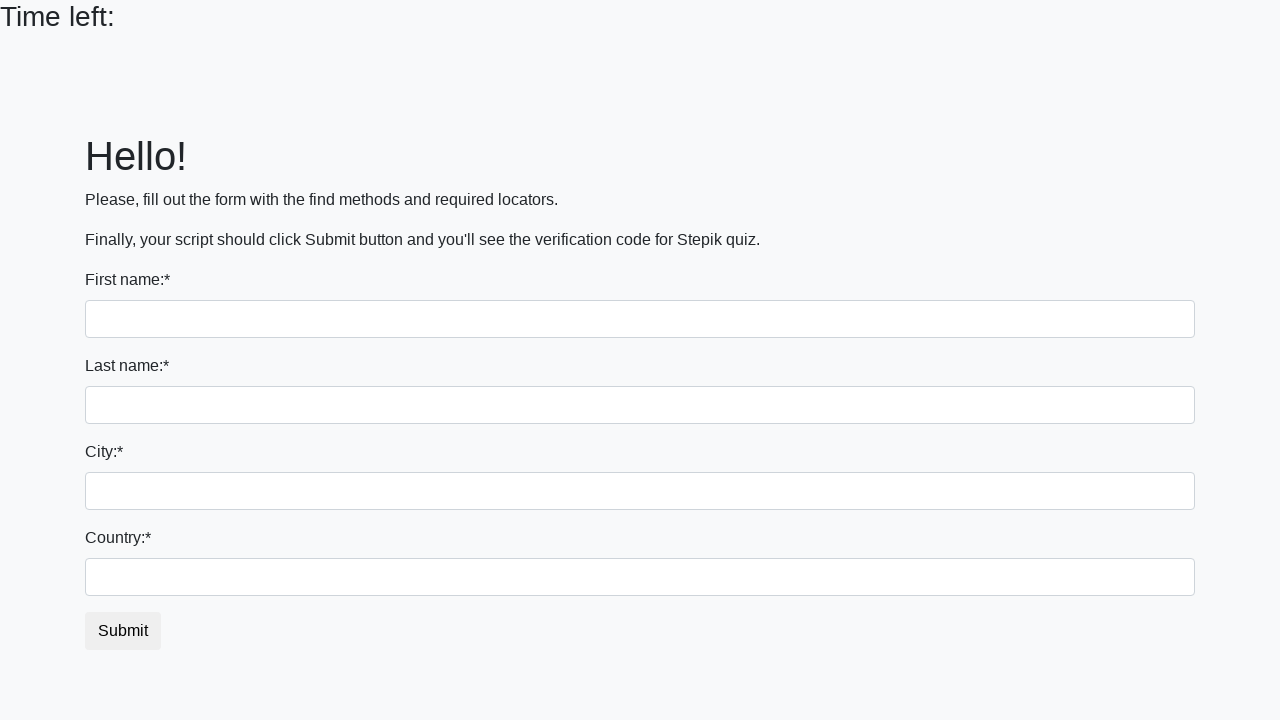

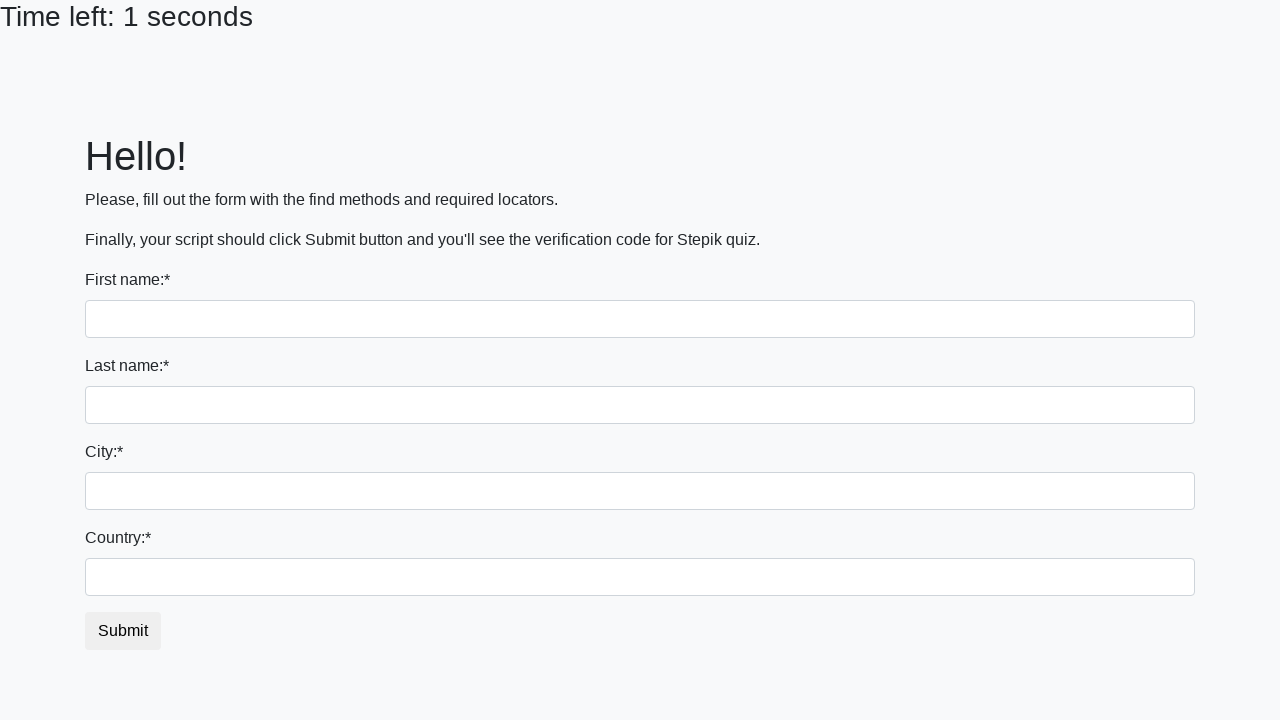